Tests opting out of A/B testing by adding an opt-out cookie on the homepage before navigating to the A/B test page.

Starting URL: http://the-internet.herokuapp.com

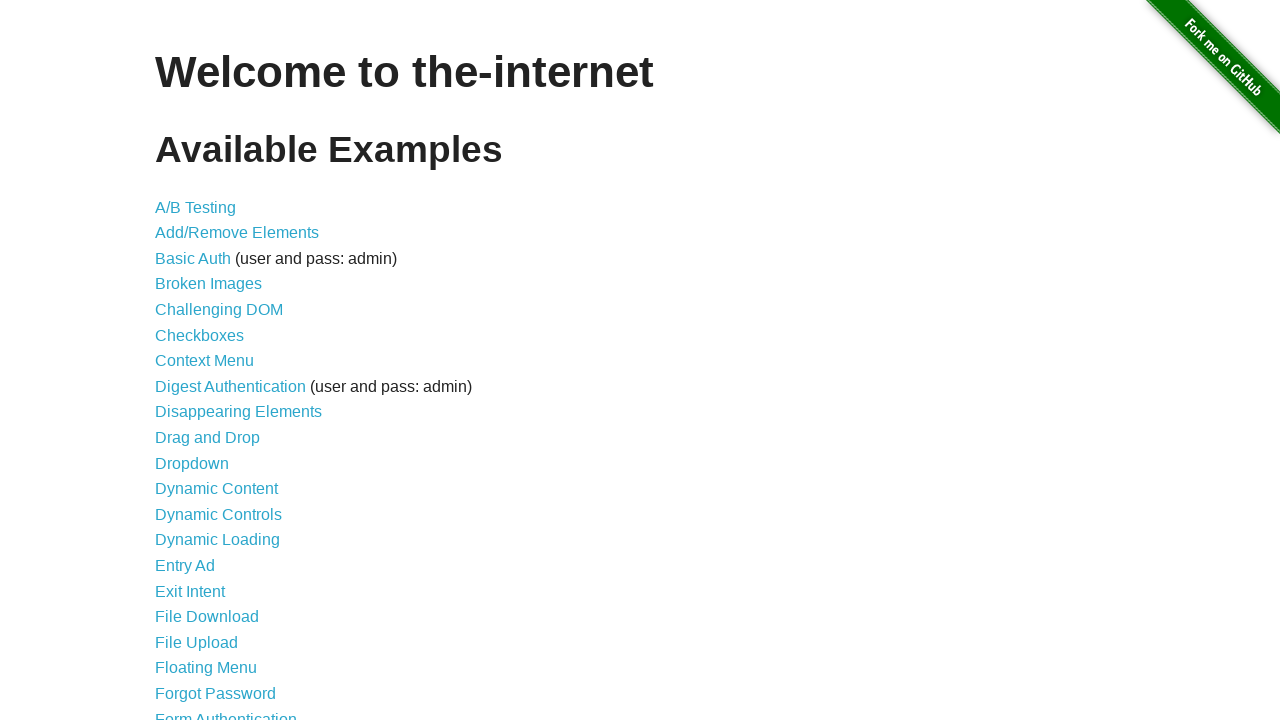

Added optimizelyOptOut cookie to opt out of A/B testing
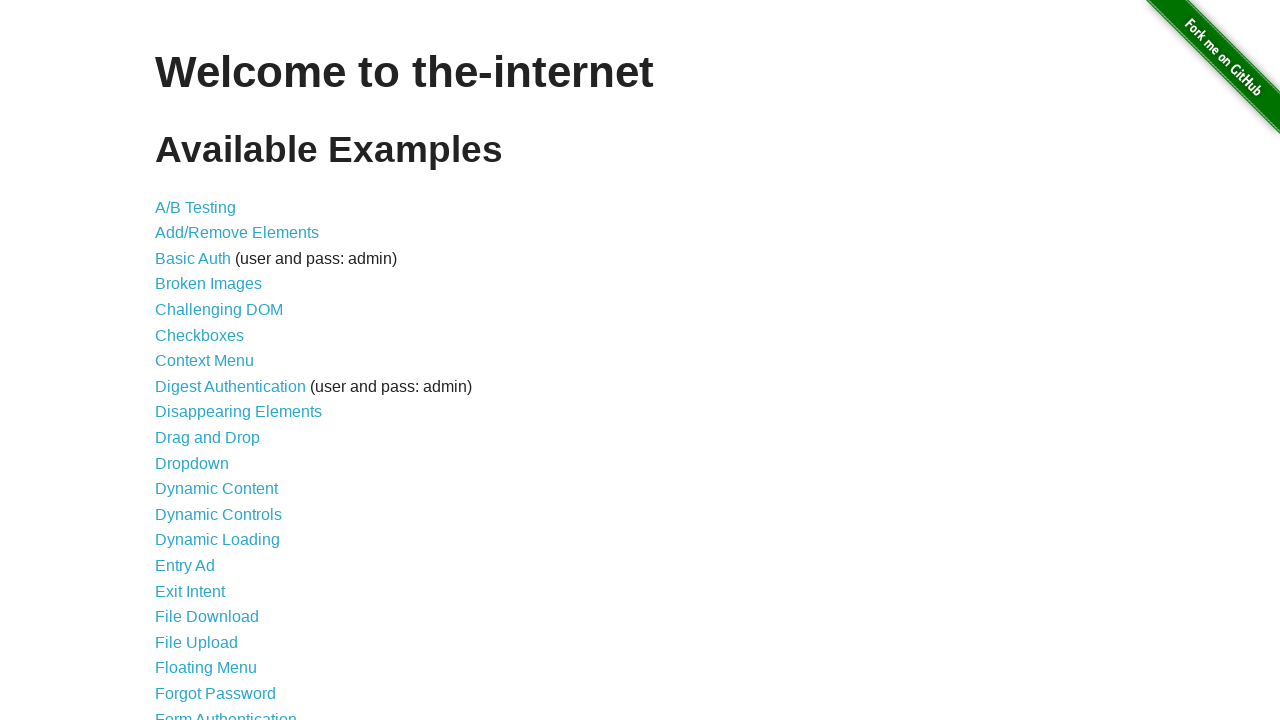

Navigated to A/B test page
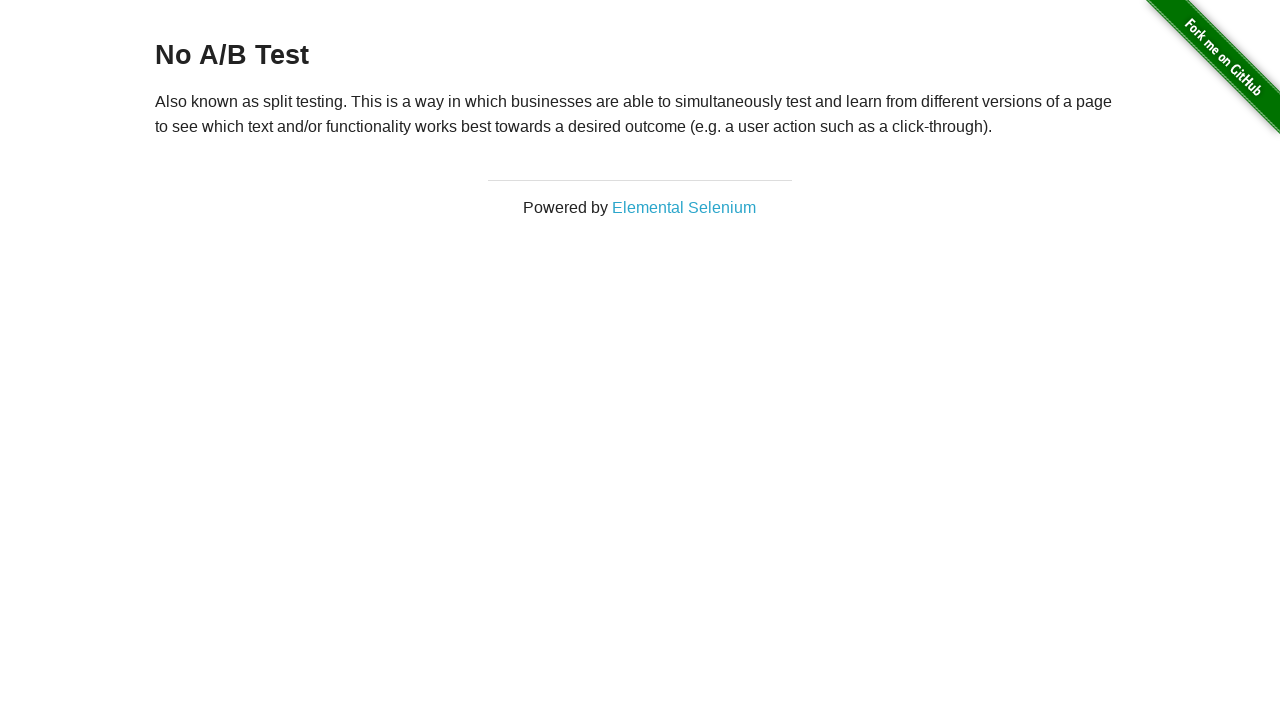

Retrieved heading text: 'No A/B Test'
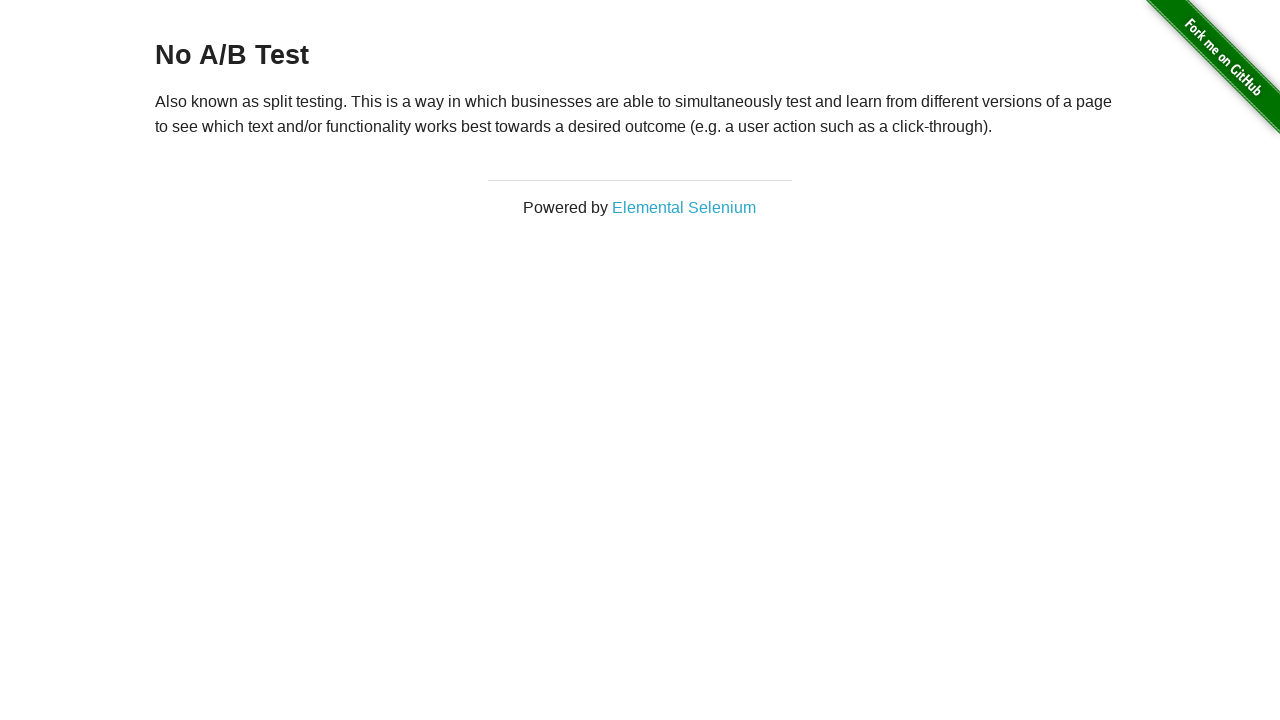

Verified opt-out was successful - heading confirms 'No A/B Test'
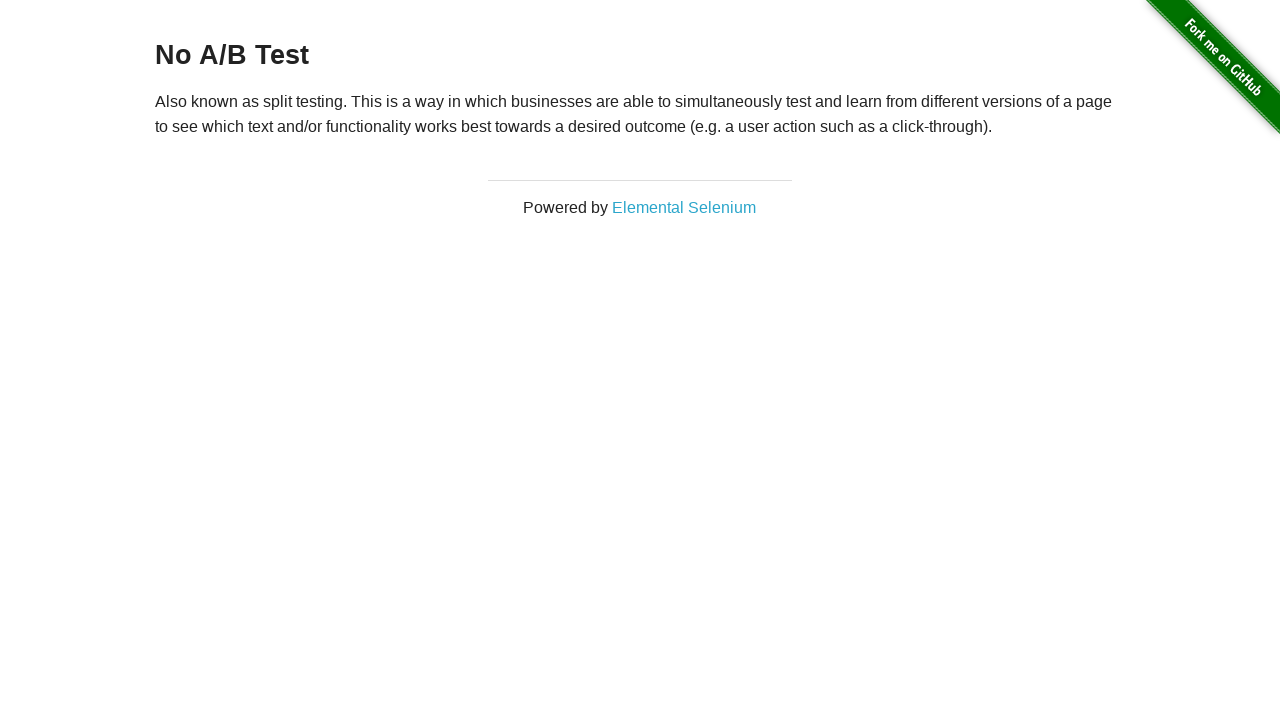

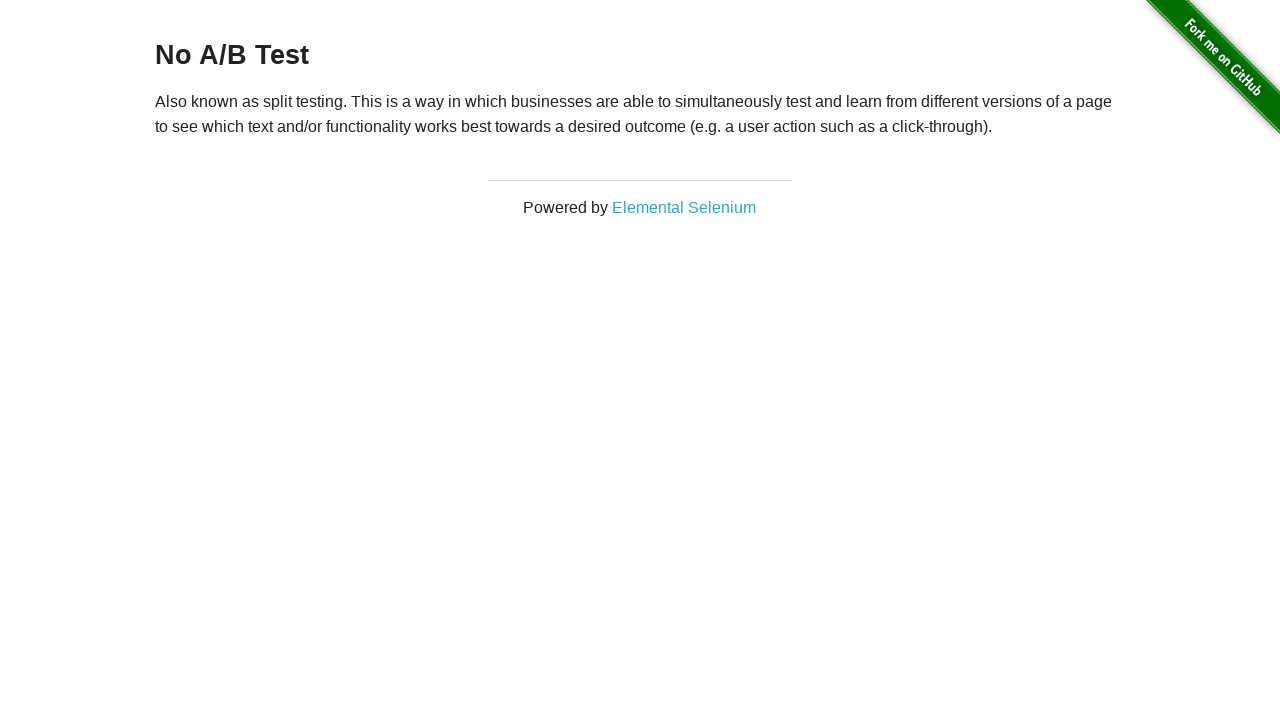